Tests the All filter view by adding todos, completing one, switching to Active filter, then back to All filter to see all items.

Starting URL: https://todomvc.com/examples/react/dist/#/

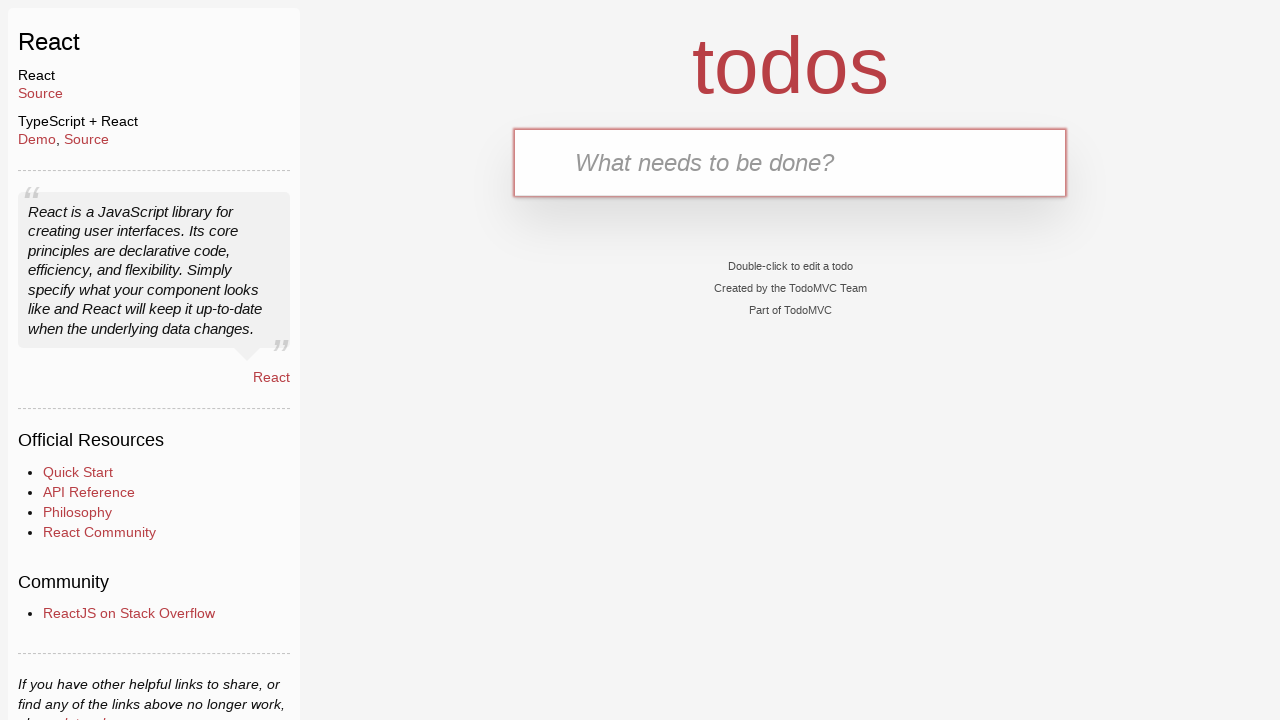

Filled text input with 'Get loan for car' on internal:testid=[data-testid="text-input"s]
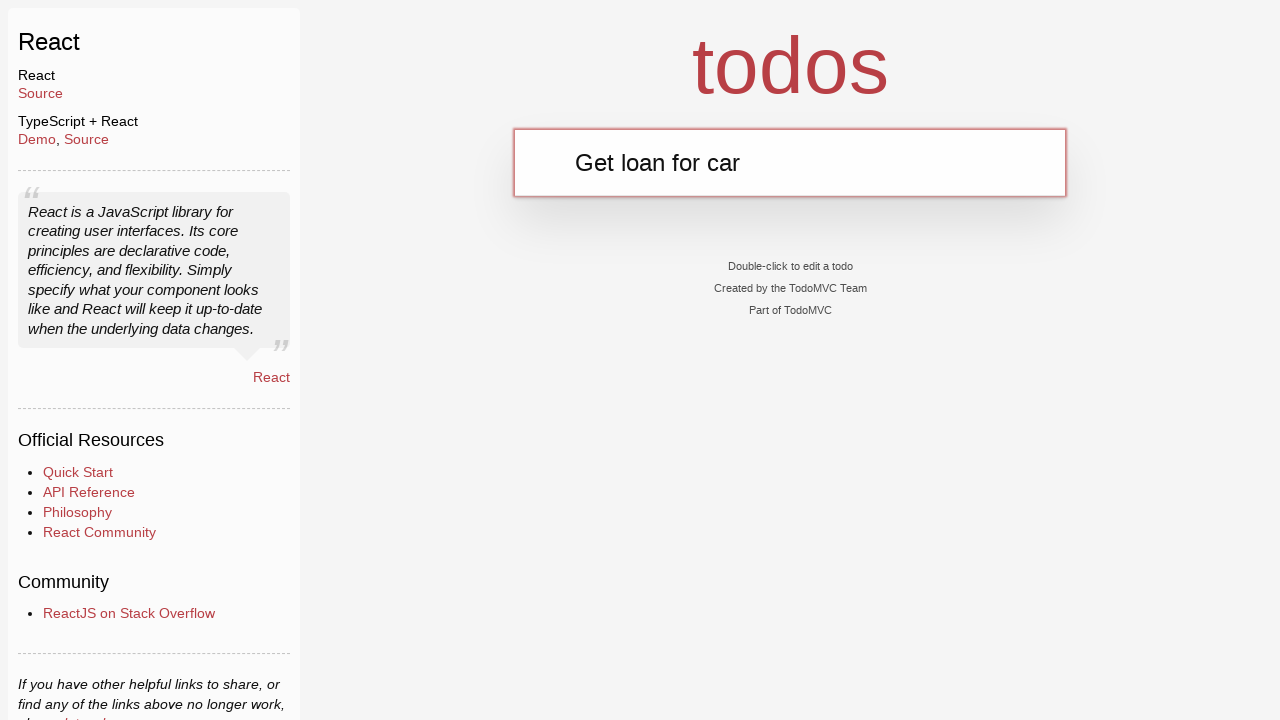

Pressed Enter to add first todo on internal:testid=[data-testid="text-input"s]
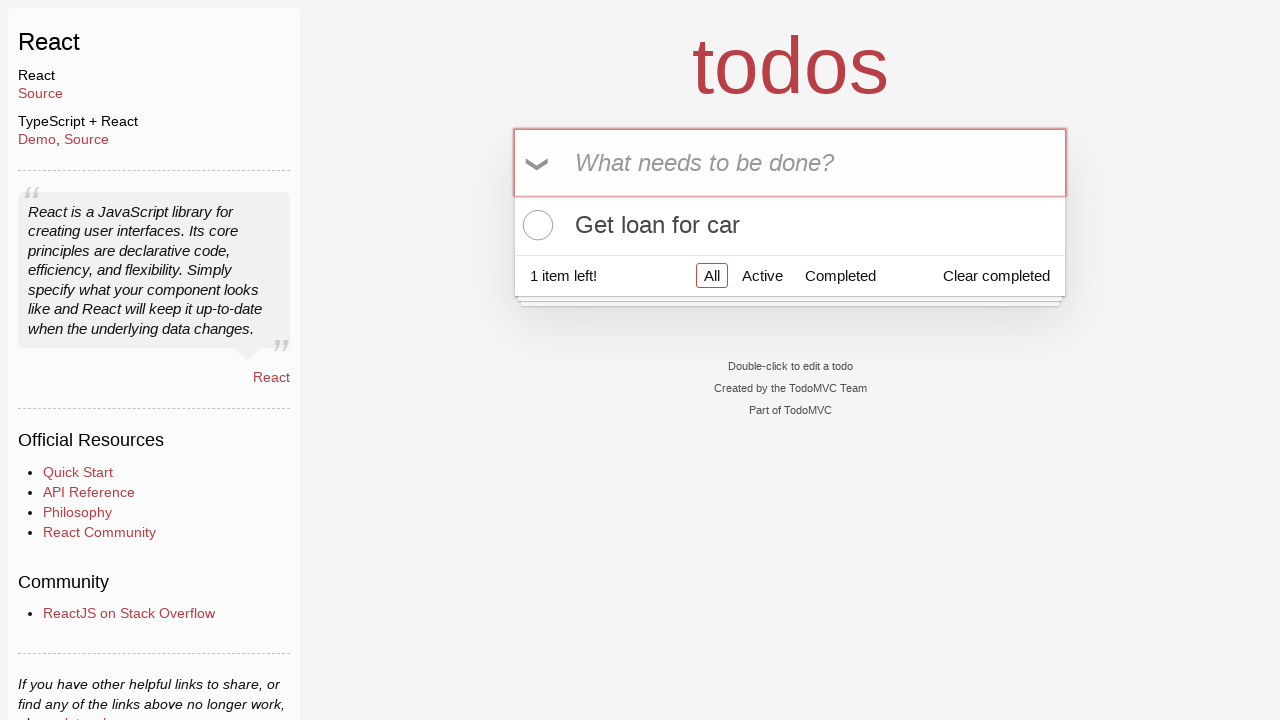

Filled text input with 'Make 1st payment' on internal:testid=[data-testid="text-input"s]
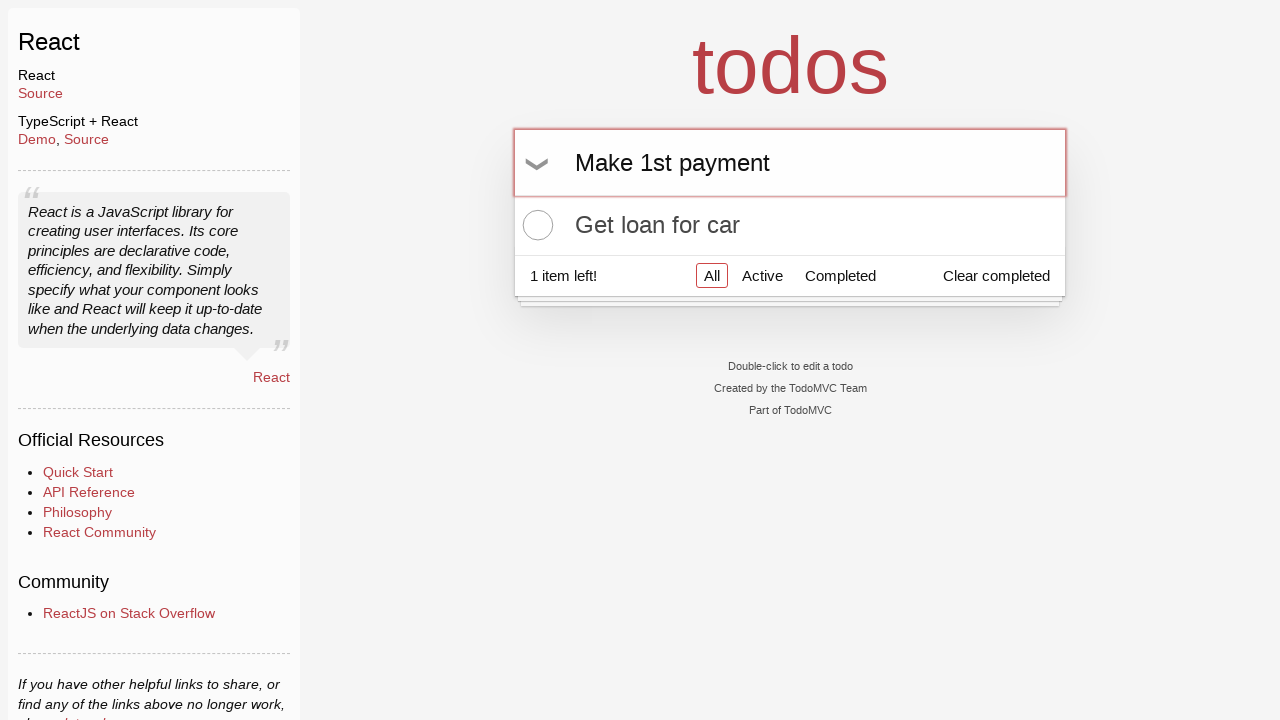

Pressed Enter to add second todo on internal:testid=[data-testid="text-input"s]
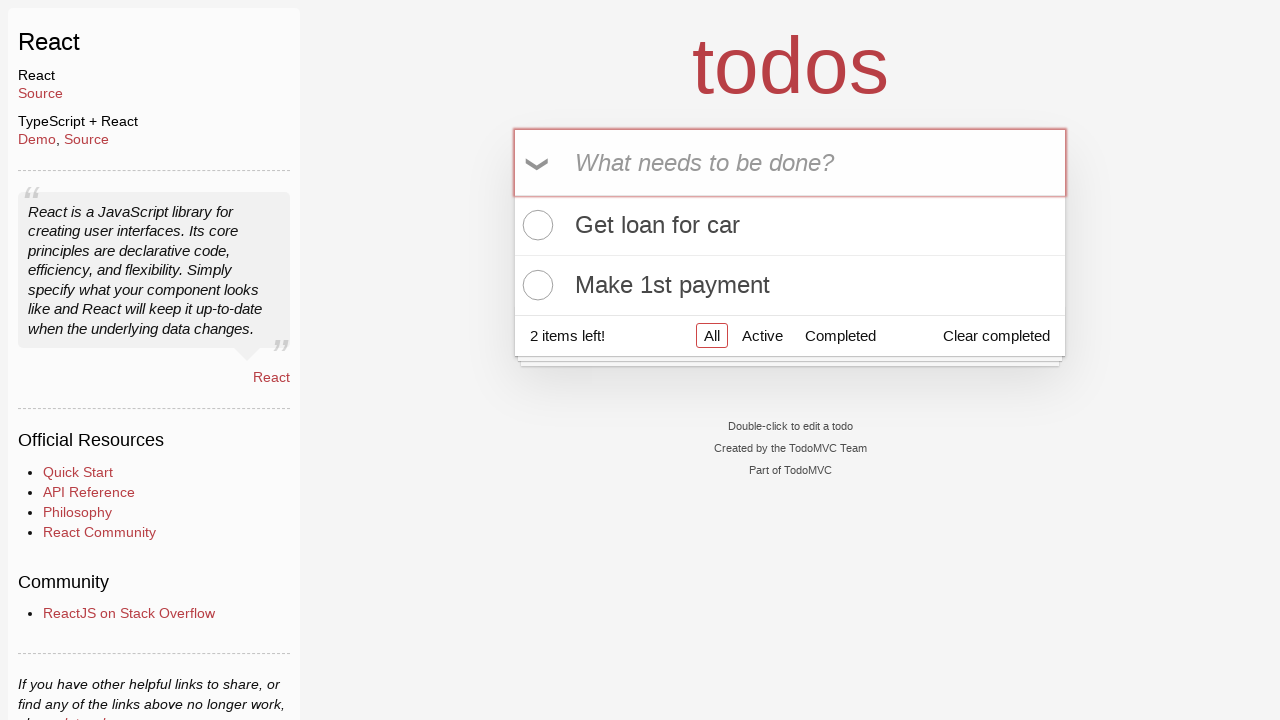

Checked the first todo to mark it as complete at (535, 225) on internal:testid=[data-testid="todo-item-toggle"s] >> nth=0
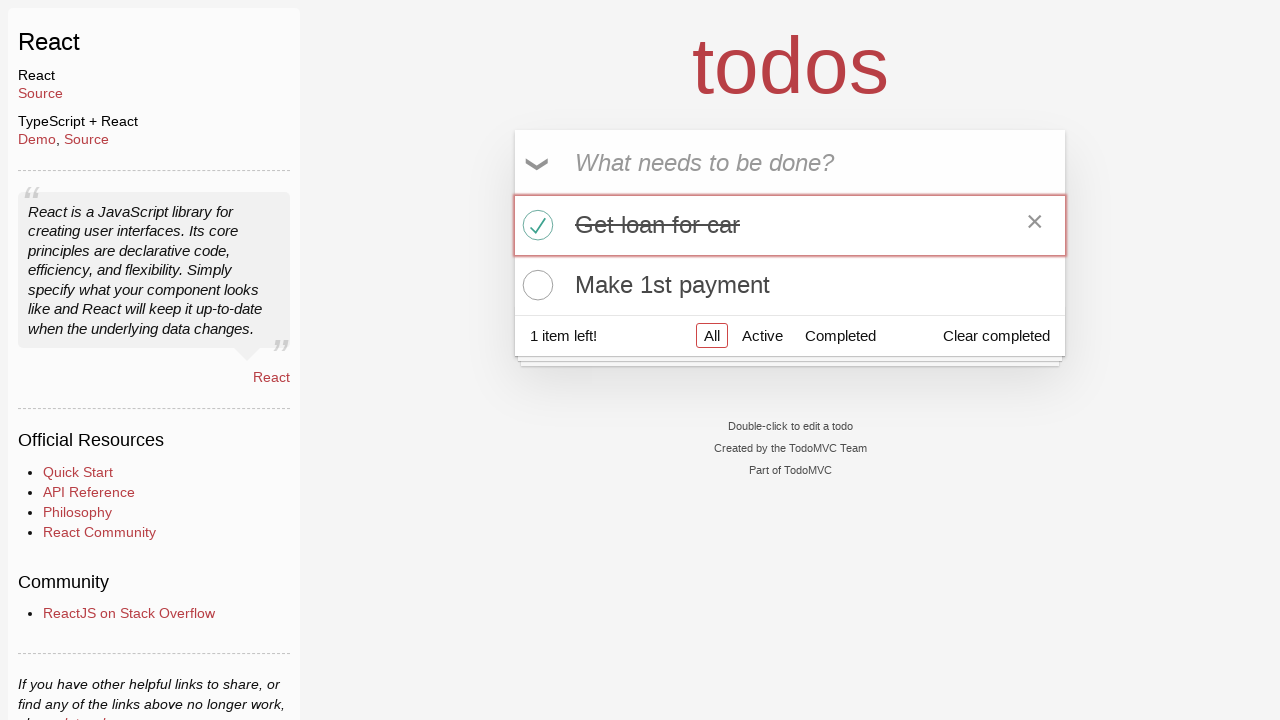

Clicked Active filter to show only active todos at (762, 335) on internal:text="Active"i
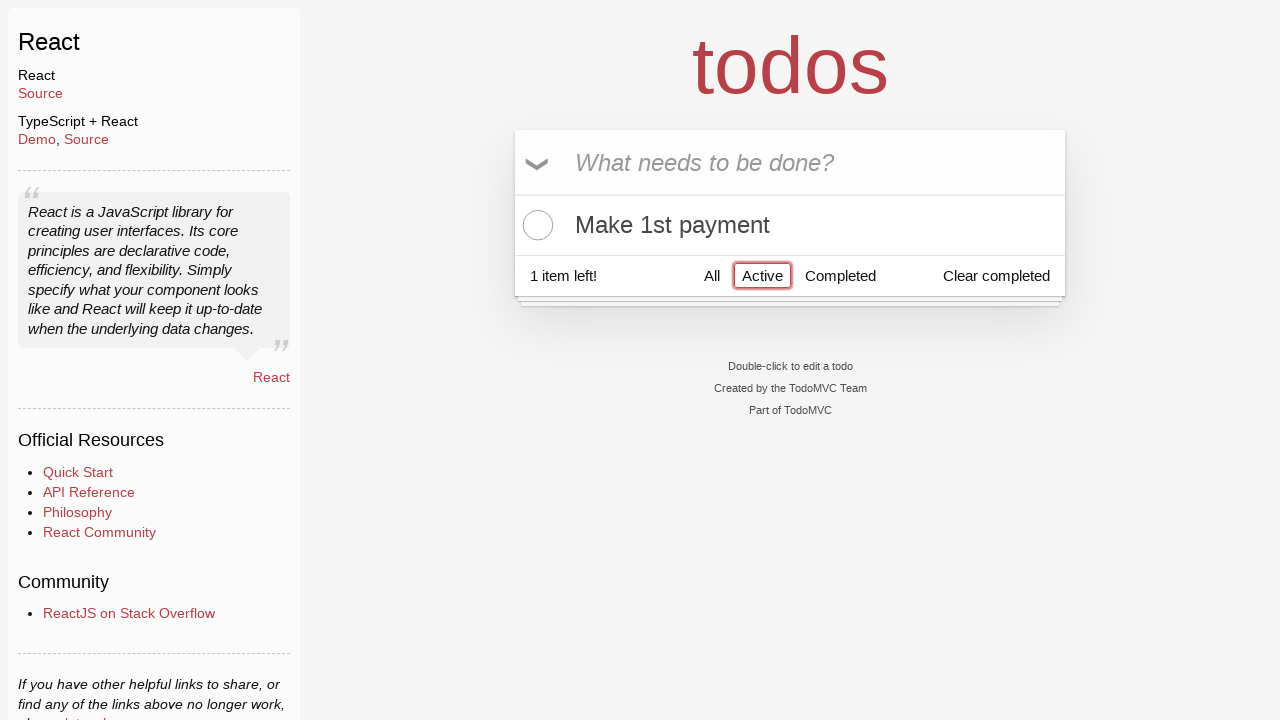

Clicked All filter to show all todos at (712, 275) on a >> internal:has-text="All"i
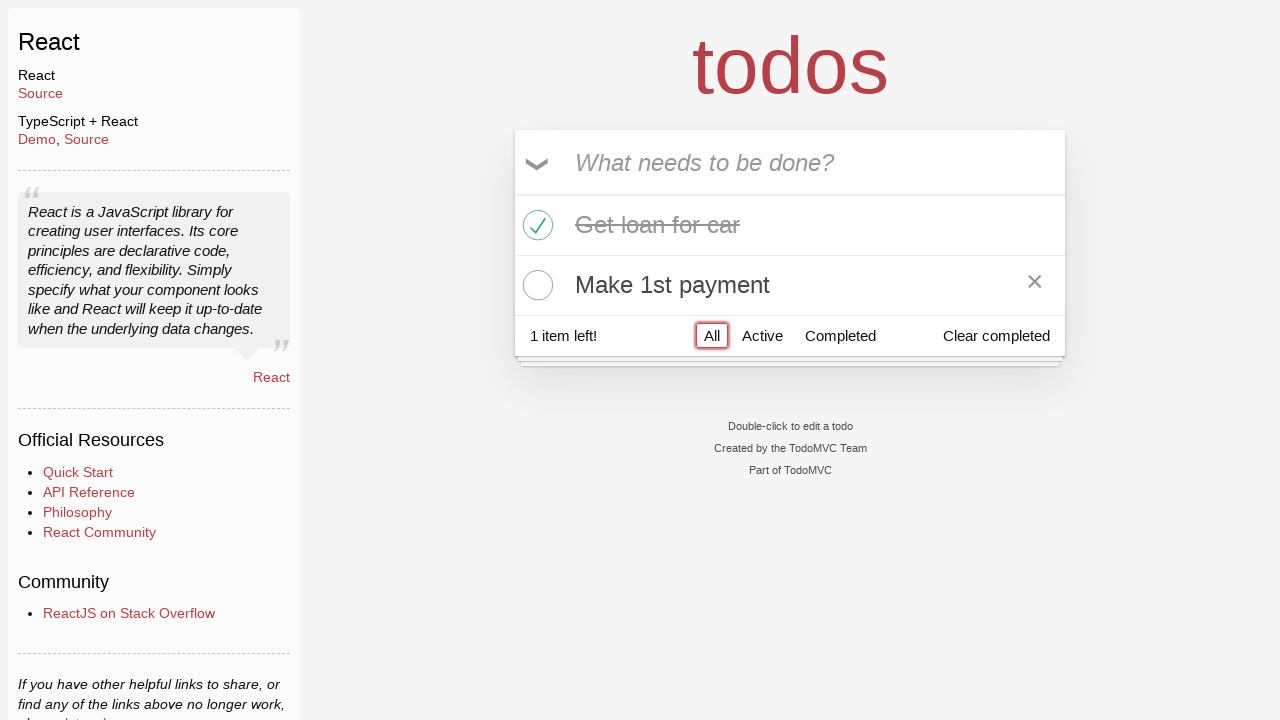

Waited for all todos to be displayed after applying All filter
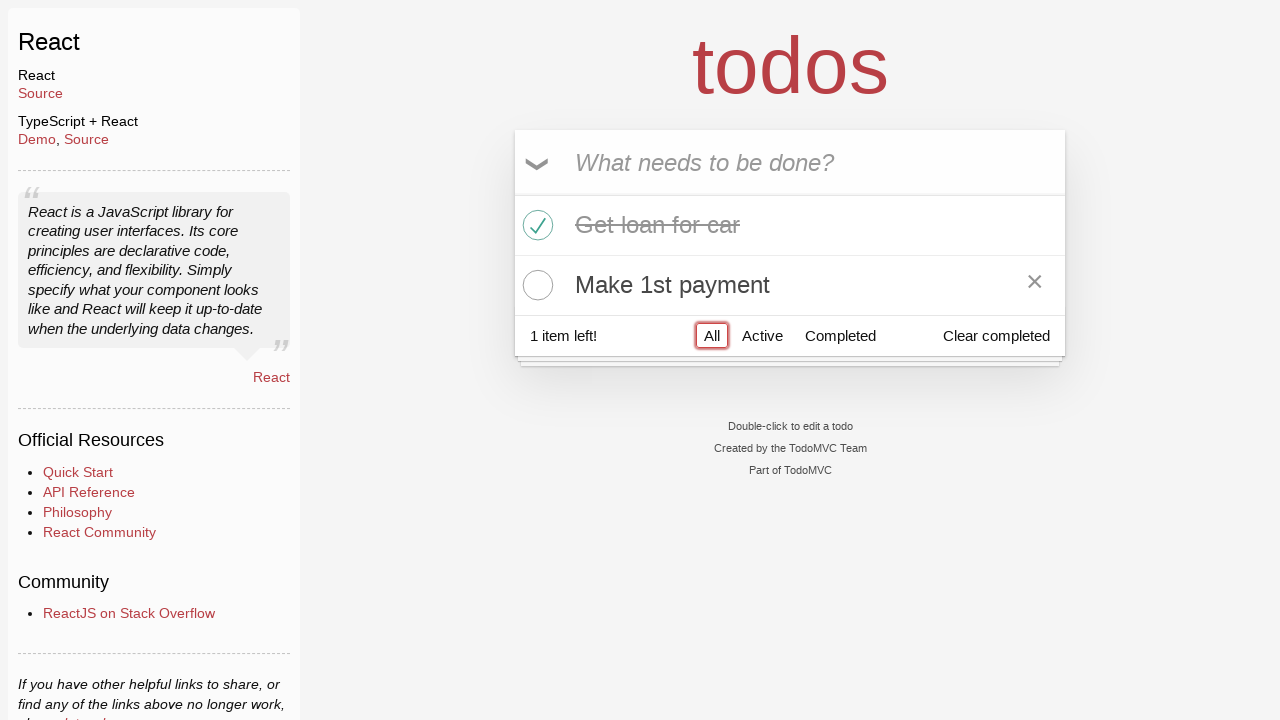

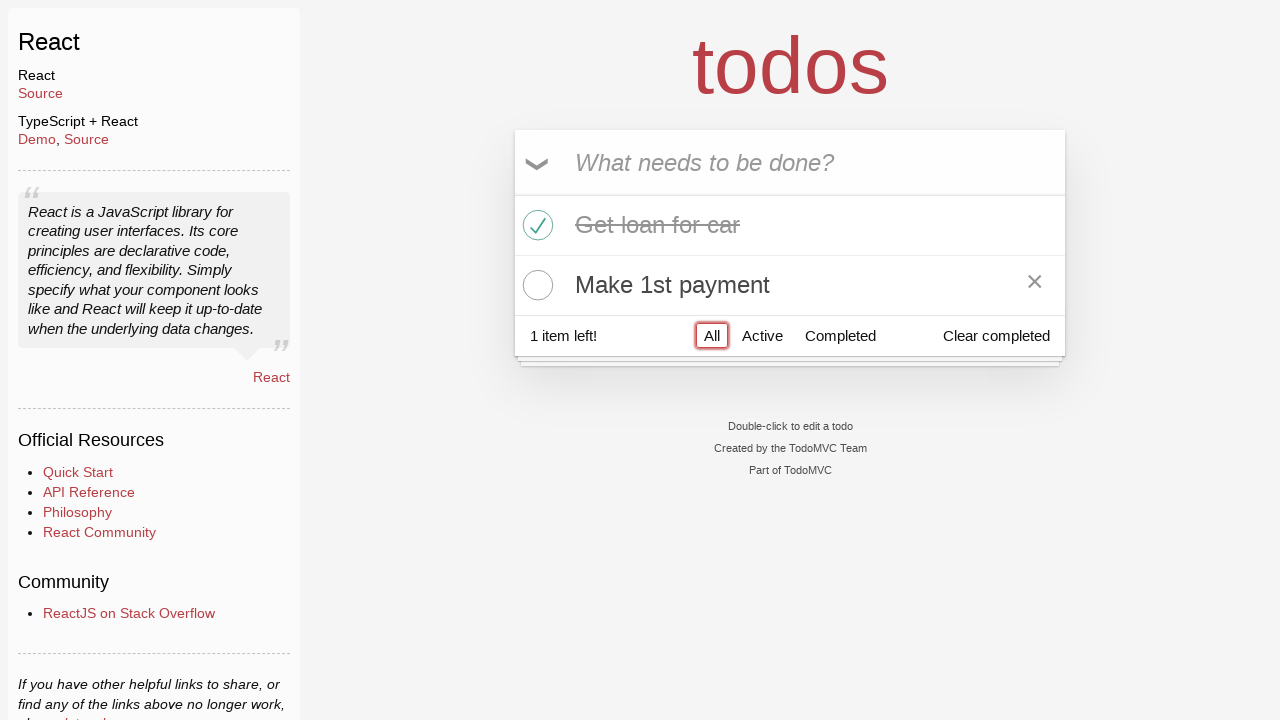